Tests handling JavaScript confirm alerts by clicking a button to trigger an alert and then accepting it

Starting URL: https://www.tutorialspoint.com/selenium/practice/alerts.php

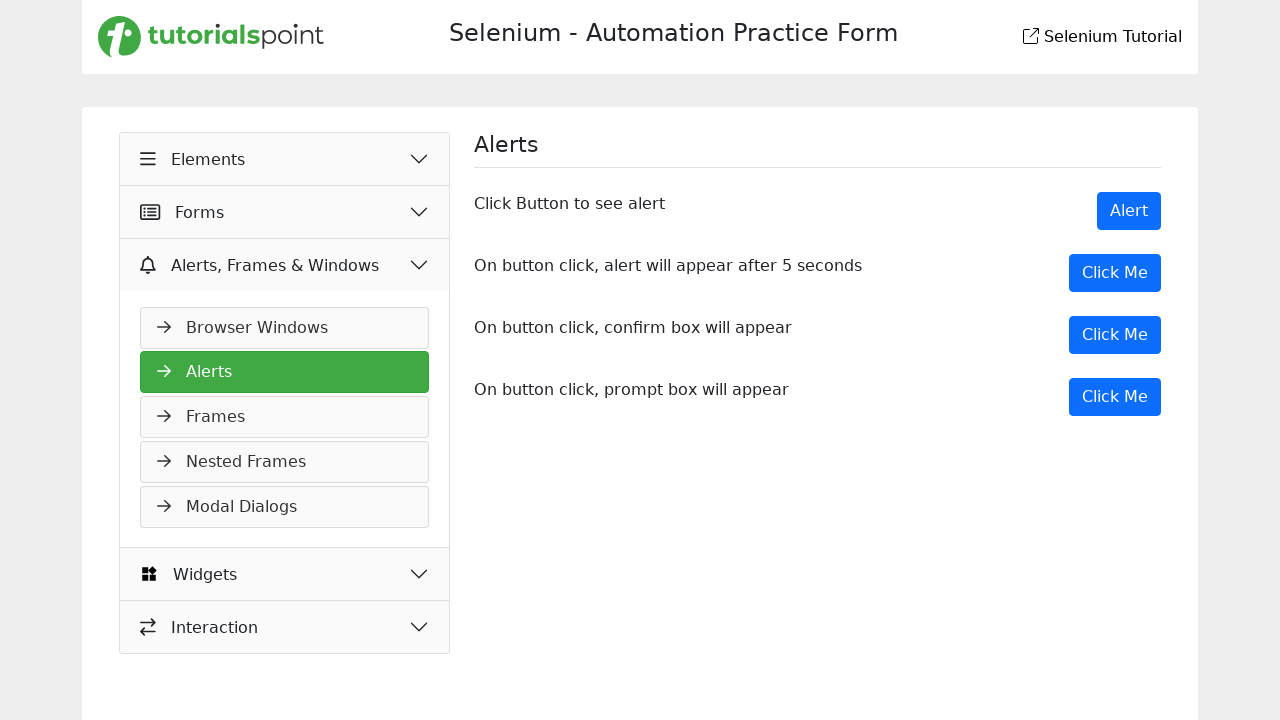

Clicked button to trigger confirm alert at (1115, 335) on xpath=/html/body/main/div/div/div[2]/div[3]/button
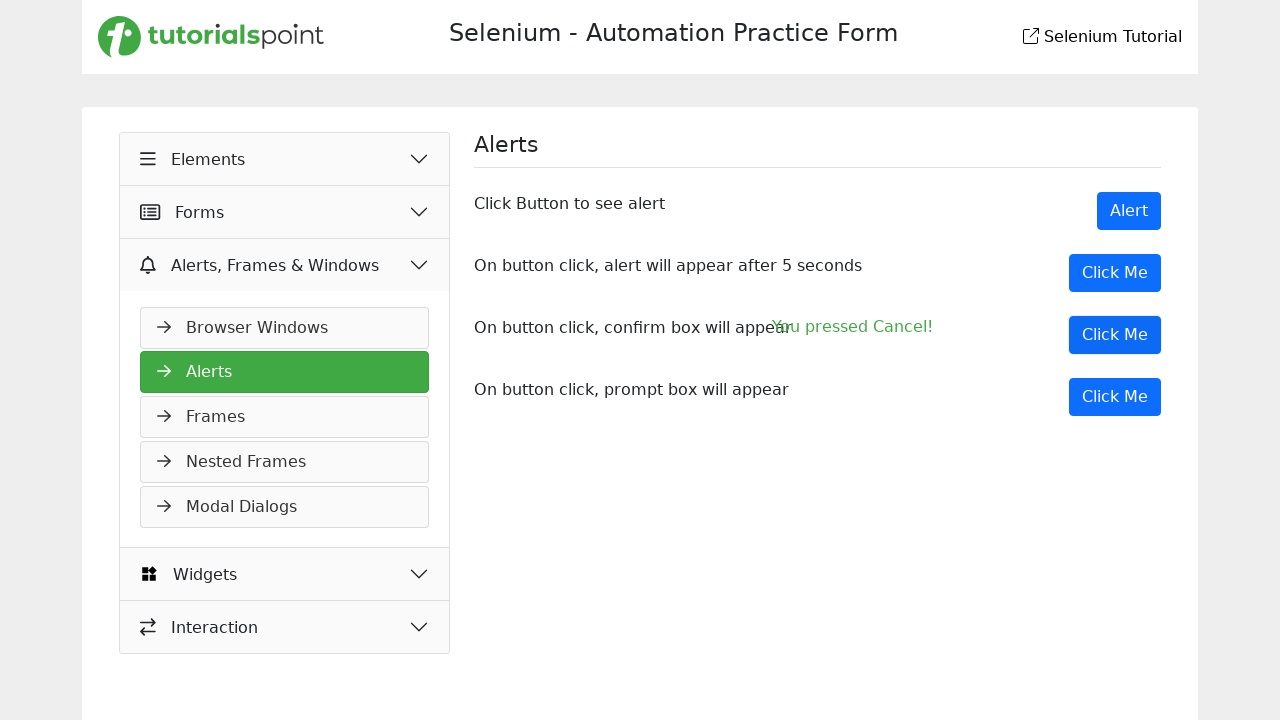

Set up dialog handler to accept alerts
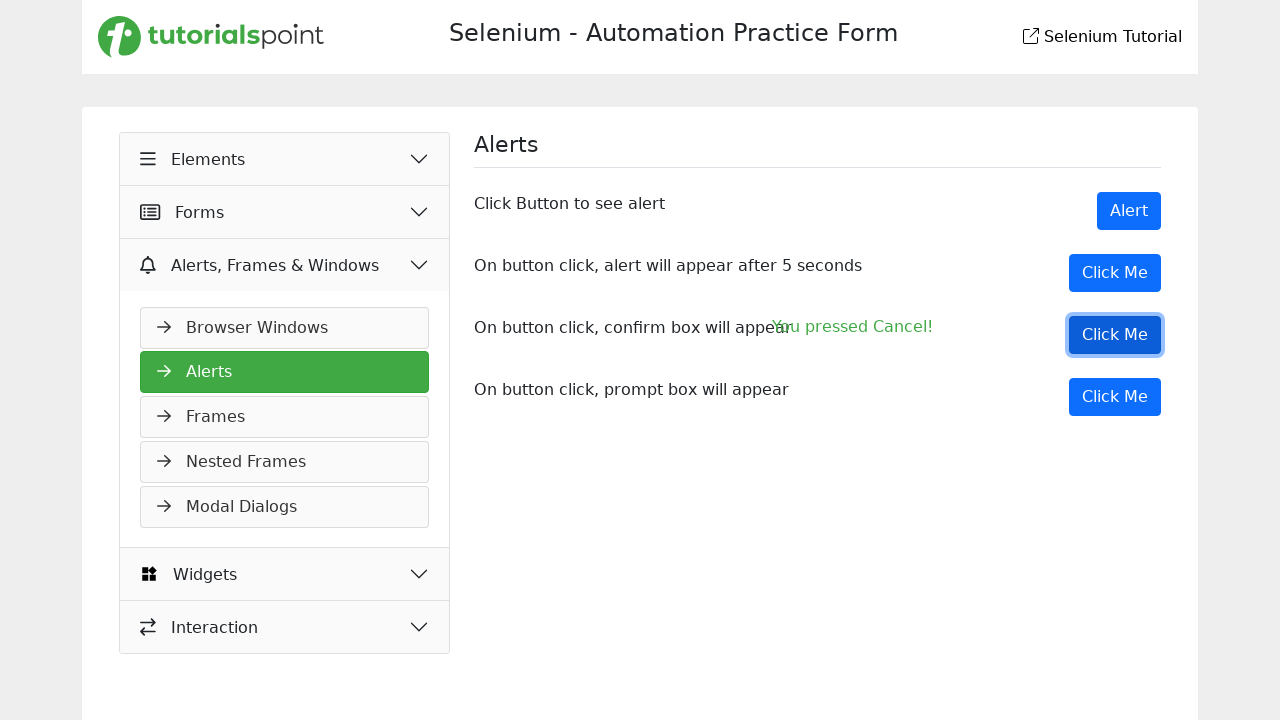

Set up one-time dialog handler before clicking button
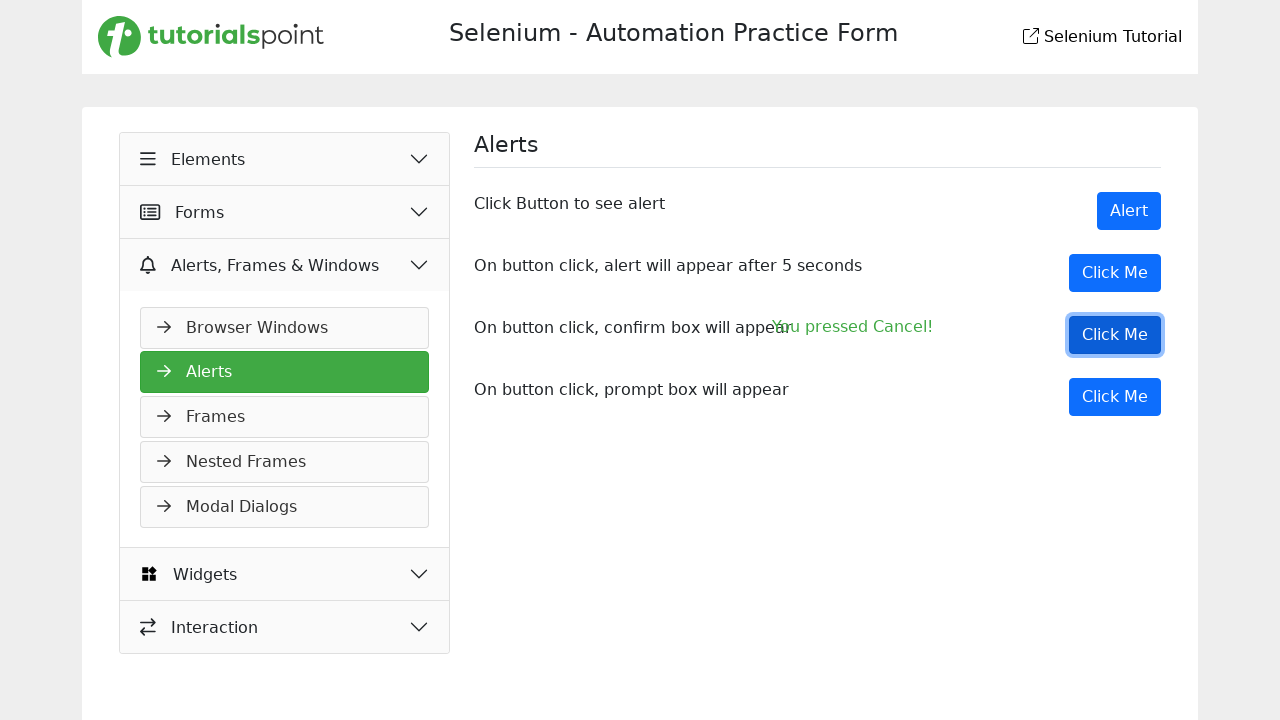

Clicked button to trigger confirm alert and accepted it at (1115, 335) on xpath=/html/body/main/div/div/div[2]/div[3]/button
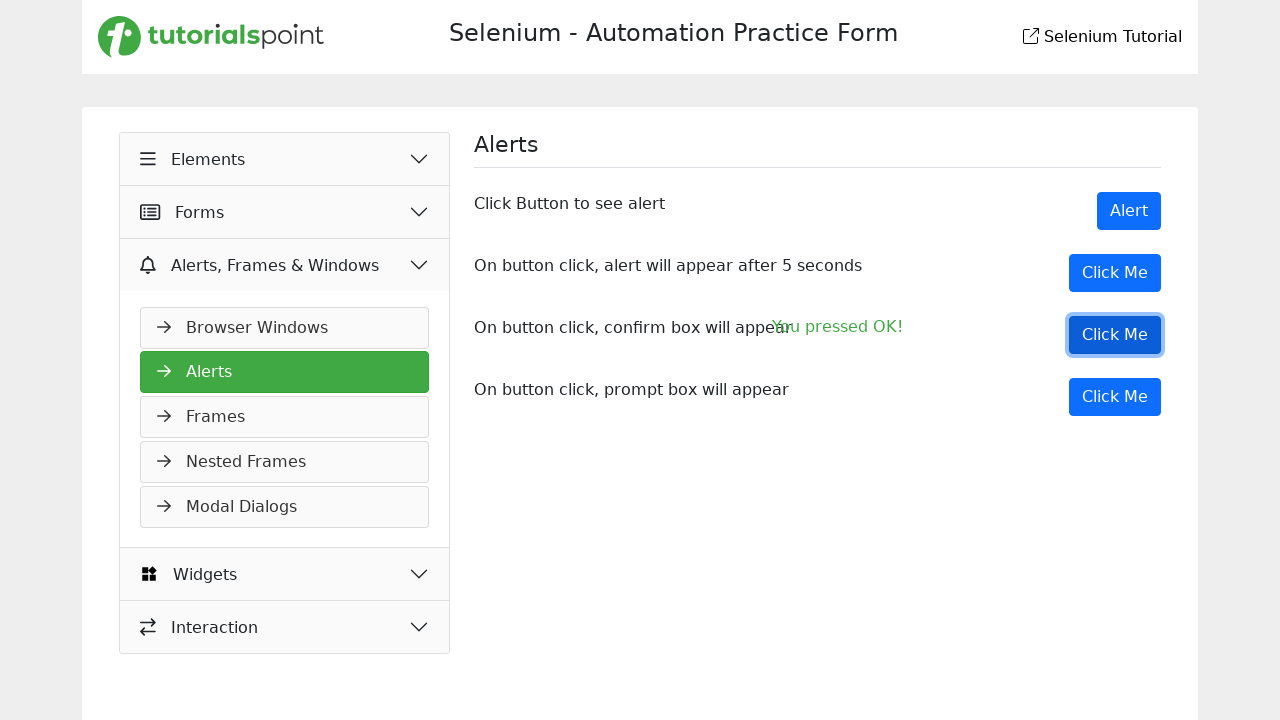

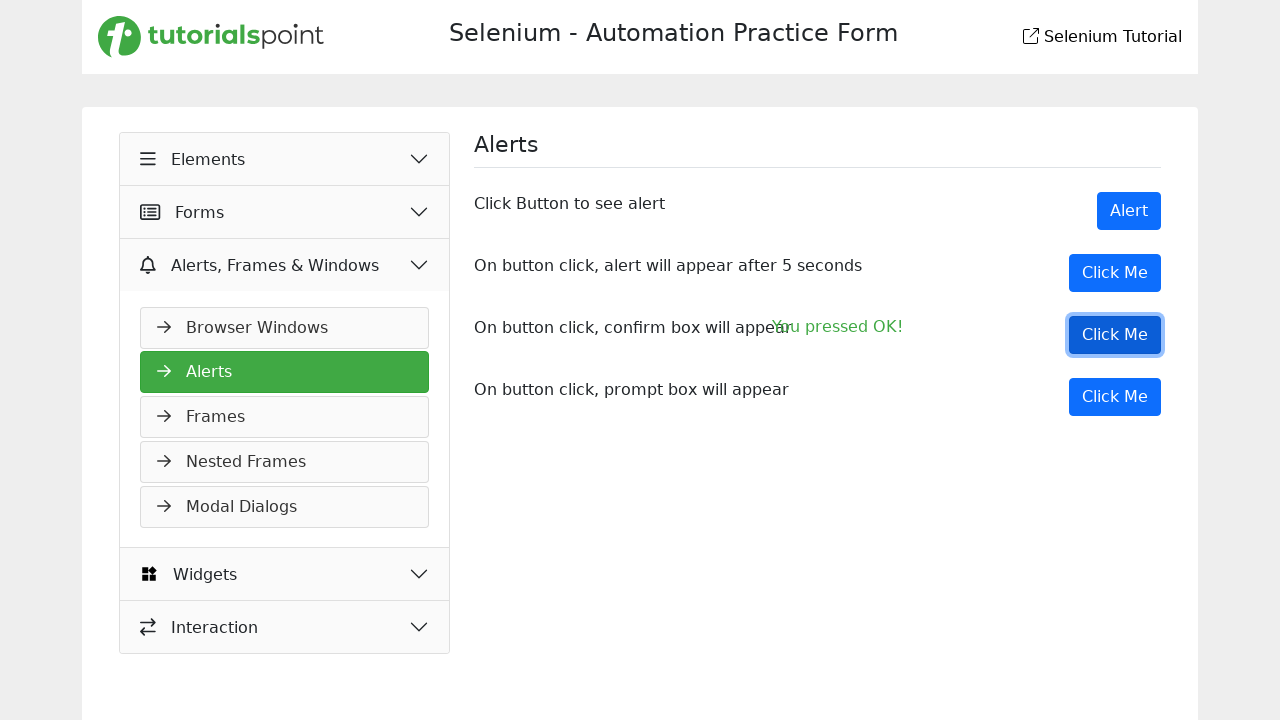